Tests the cinema form by navigating through steps, selecting a radio button for age group, and verifying the age setting is saved correctly

Starting URL: https://lm.skillbox.cc/qa_tester/module07/practice3/

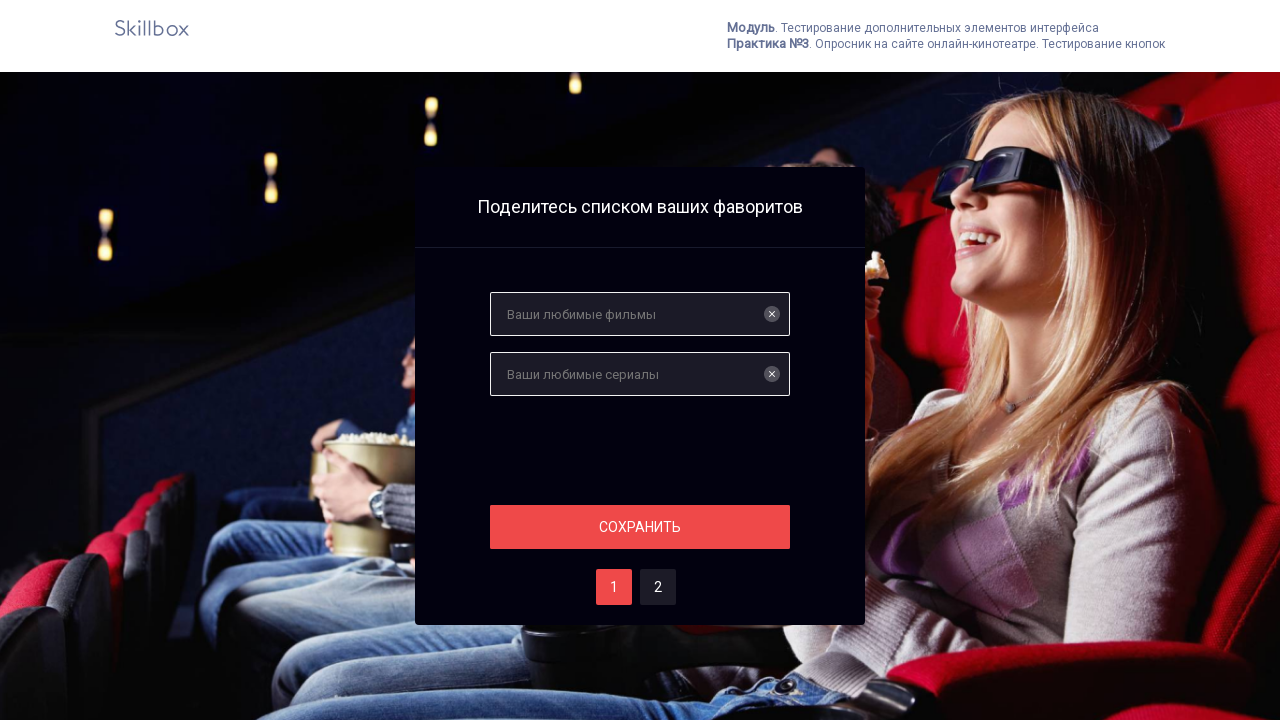

Clicked save button to proceed from initial step at (640, 527) on #save
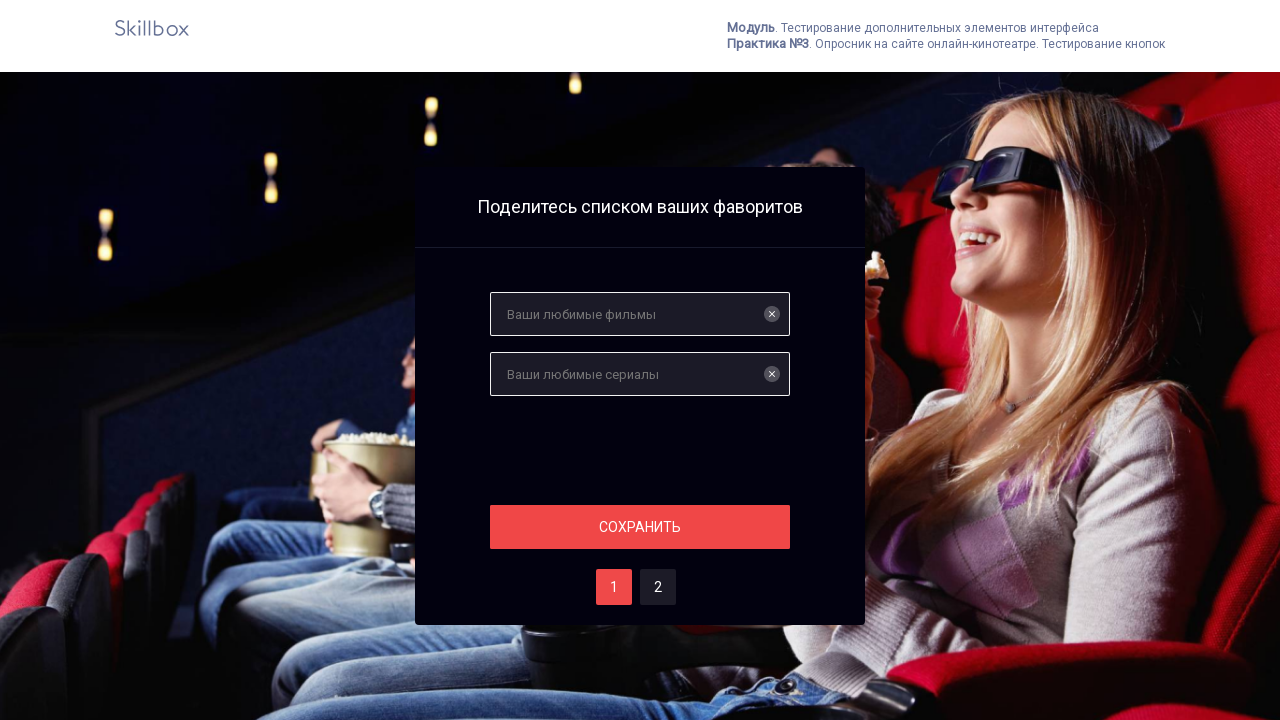

Navigated to step two of the cinema form at (658, 587) on #two
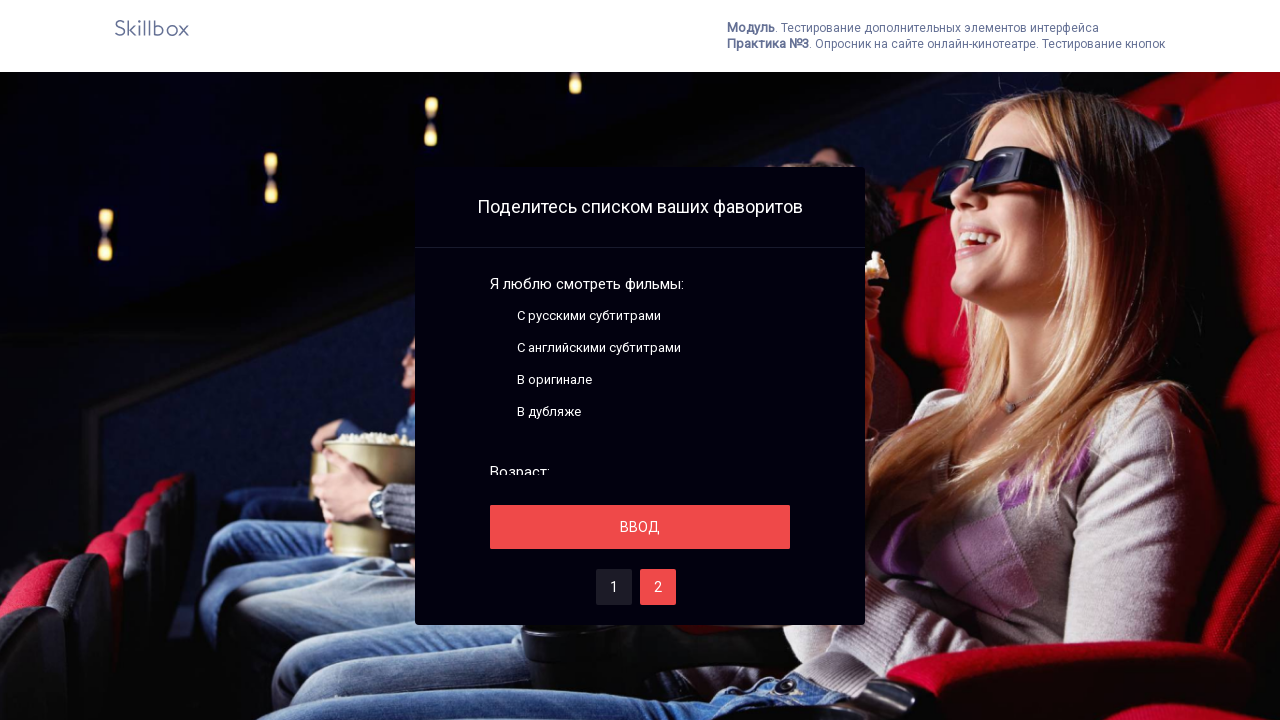

Selected radio button for age group at (498, 362) on .fake-radiobutton
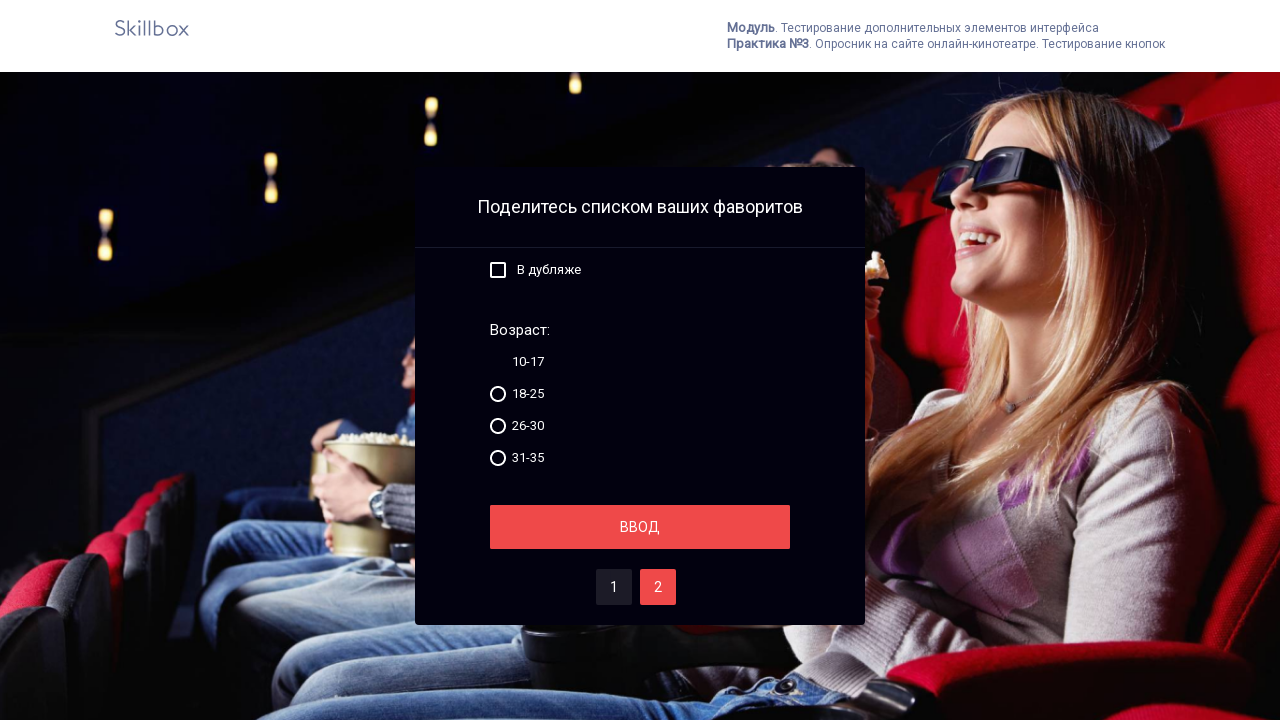

Clicked save button to save age selection at (640, 527) on #save
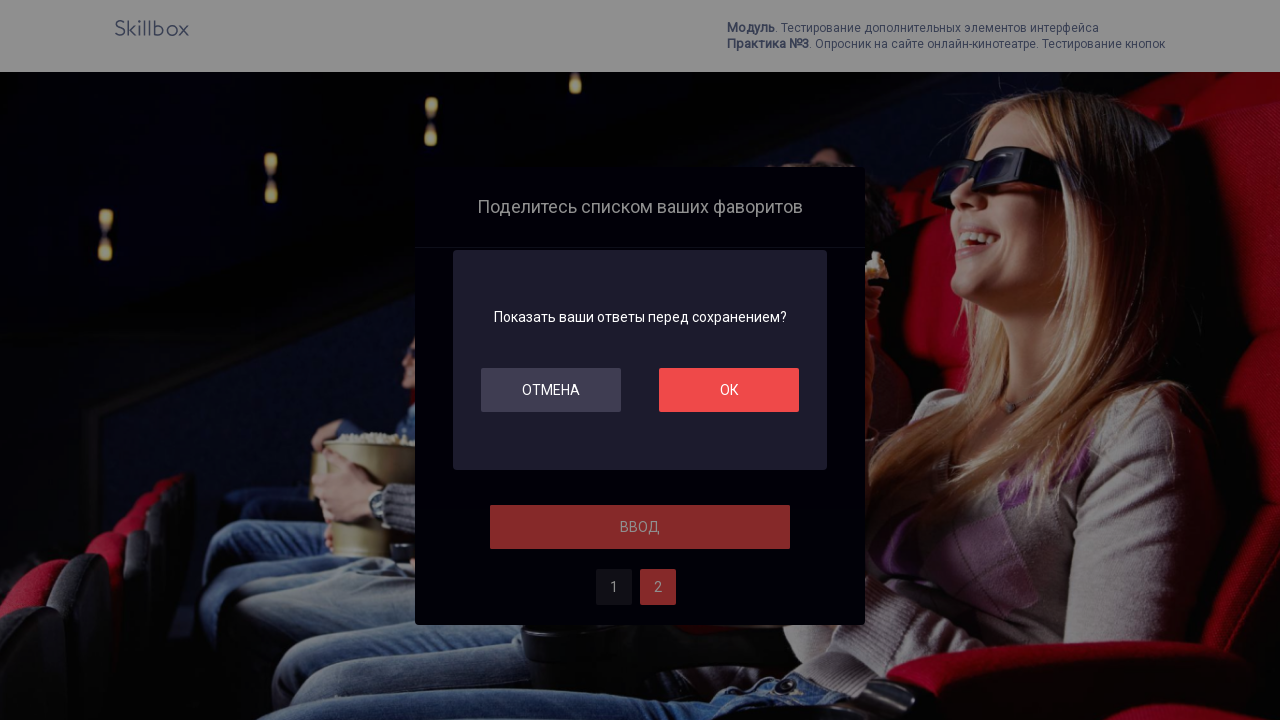

Clicked OK button to confirm age setting at (729, 390) on #ok
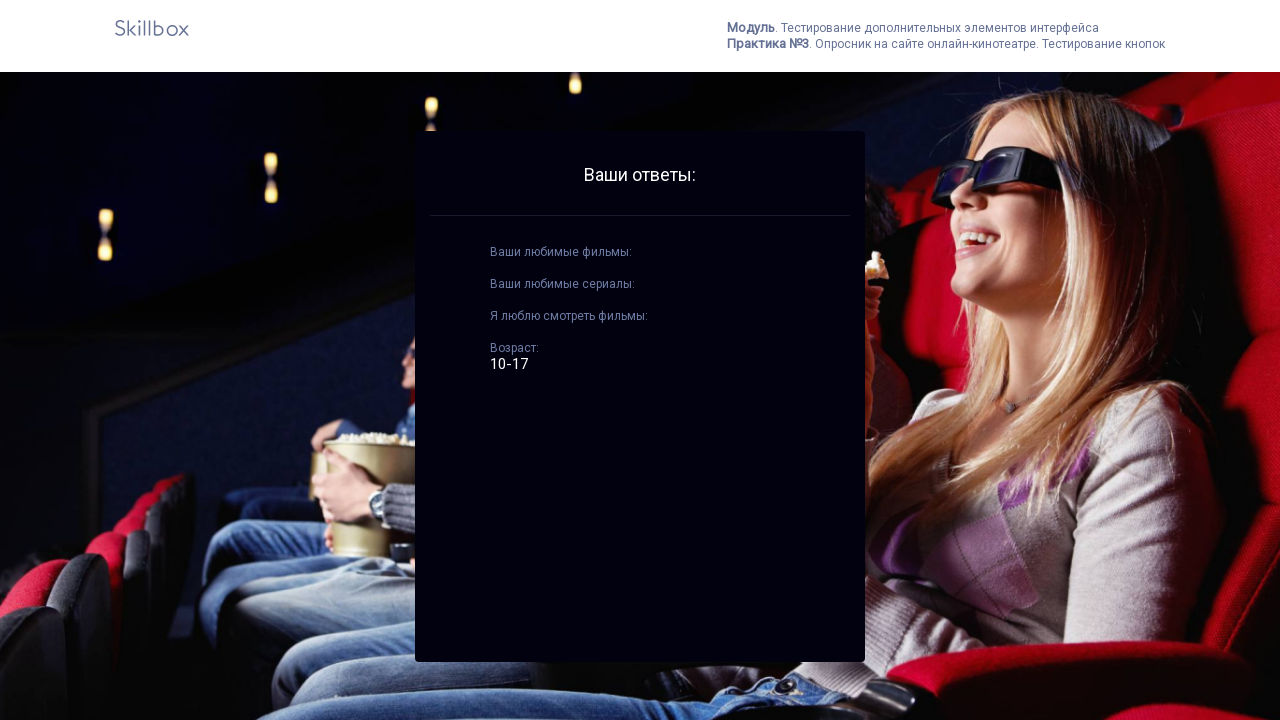

Age result element appeared, verifying age setting was saved correctly
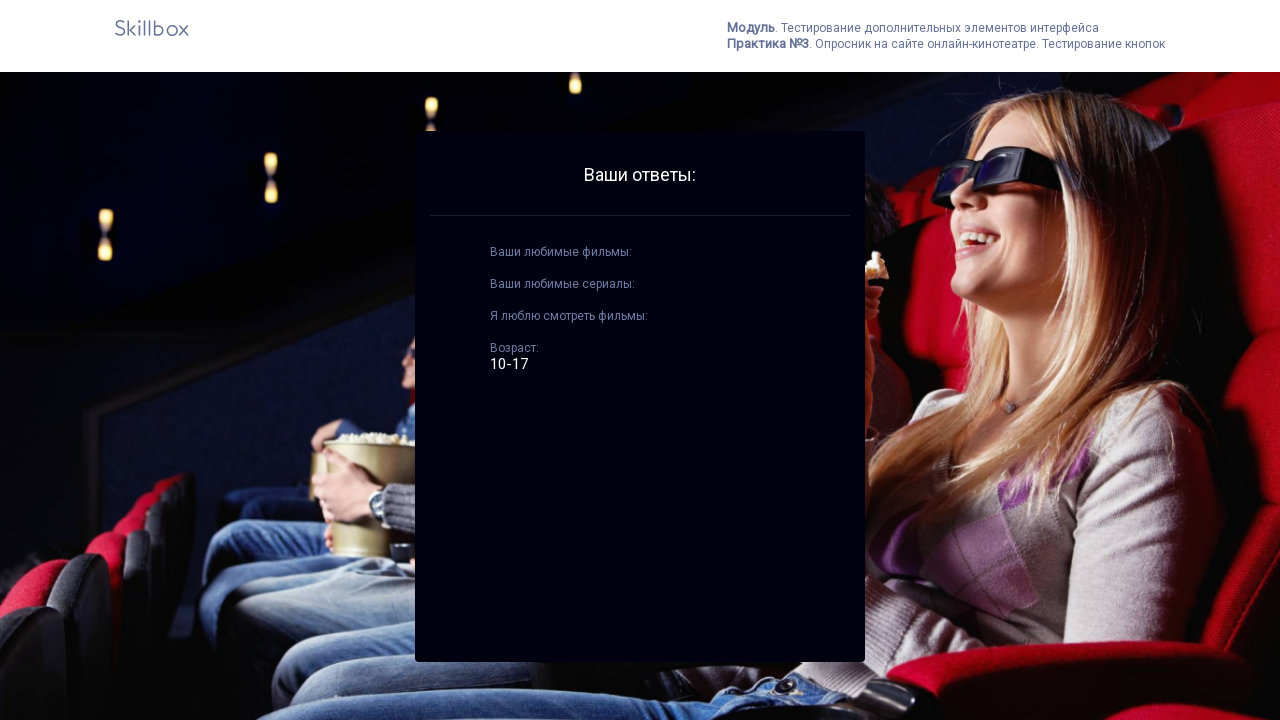

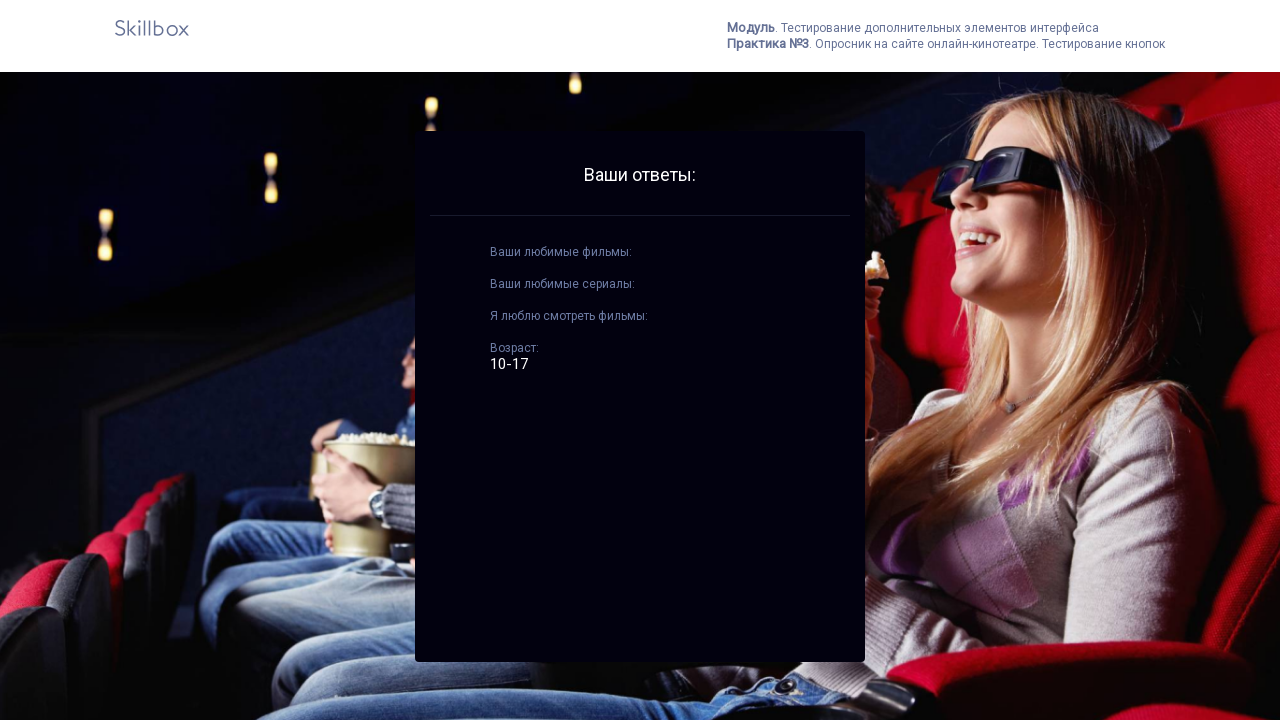